Navigates to WiseQuarter website and verifies the page loads by checking title and URL

Starting URL: https://www.wisequarter.com

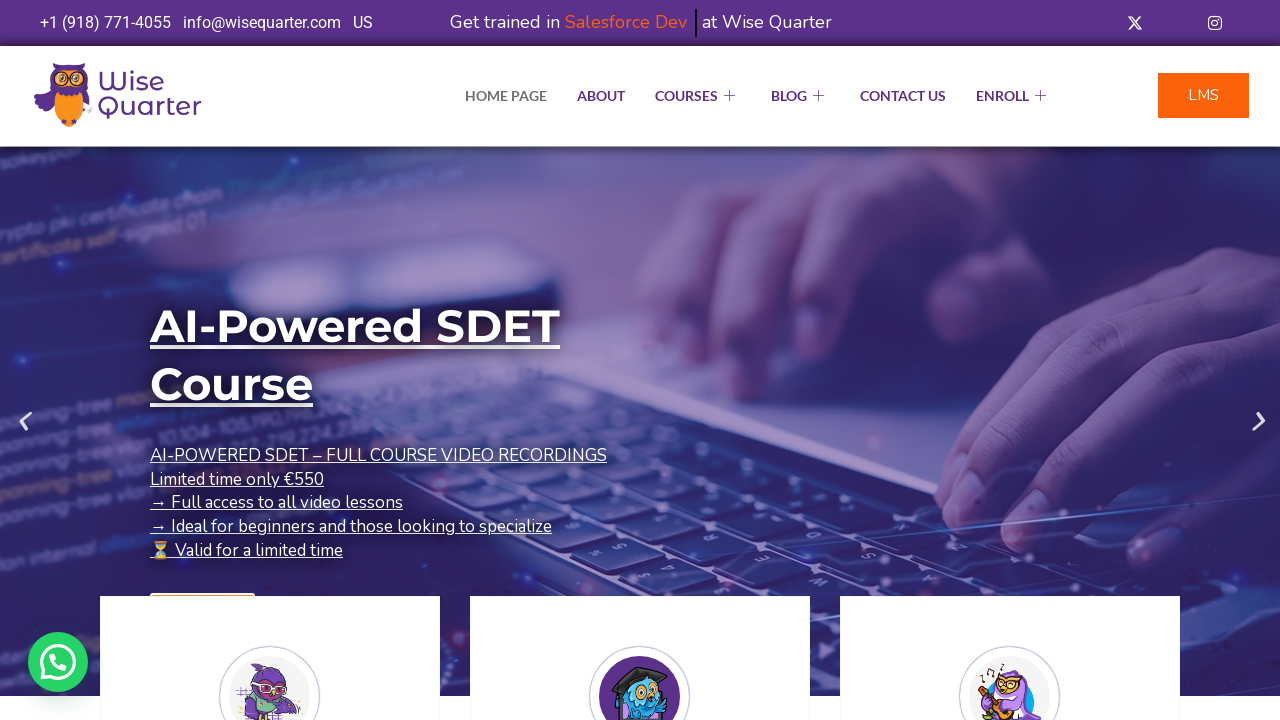

Waited for page to load (networkidle state)
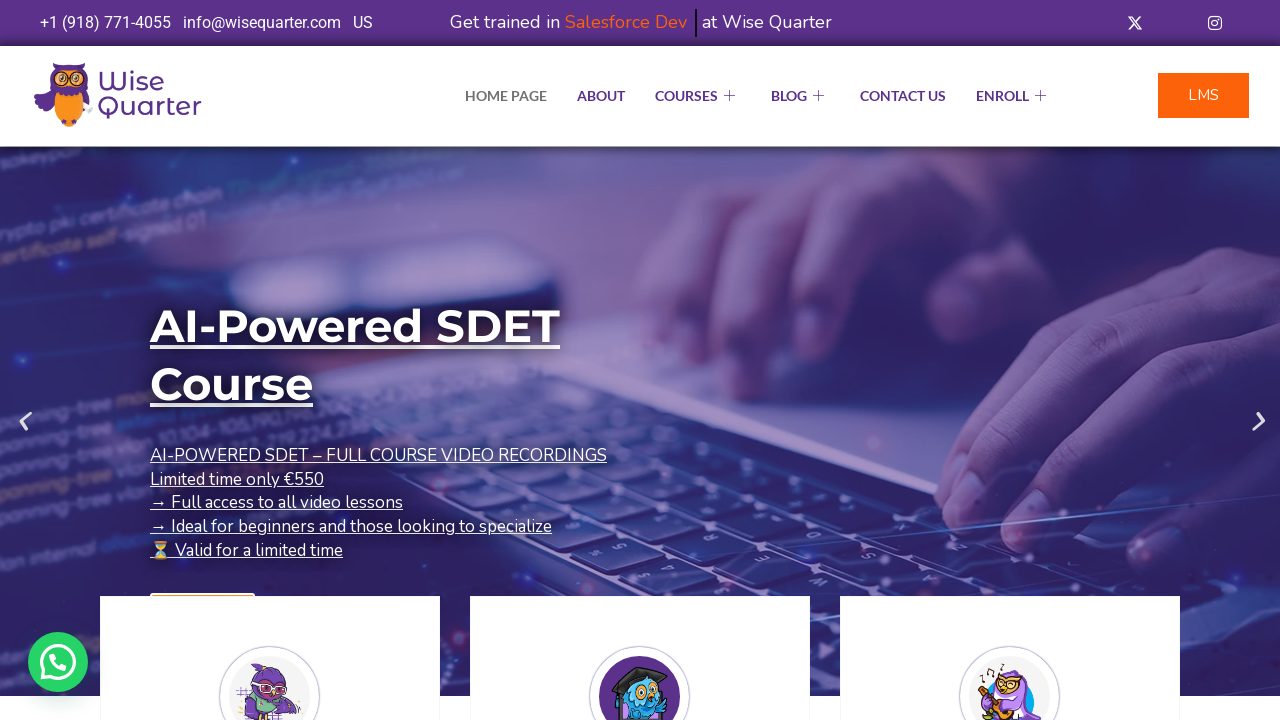

Retrieved page title: IT Bootcamp Courses, Online Classes - Wise Quarter Course
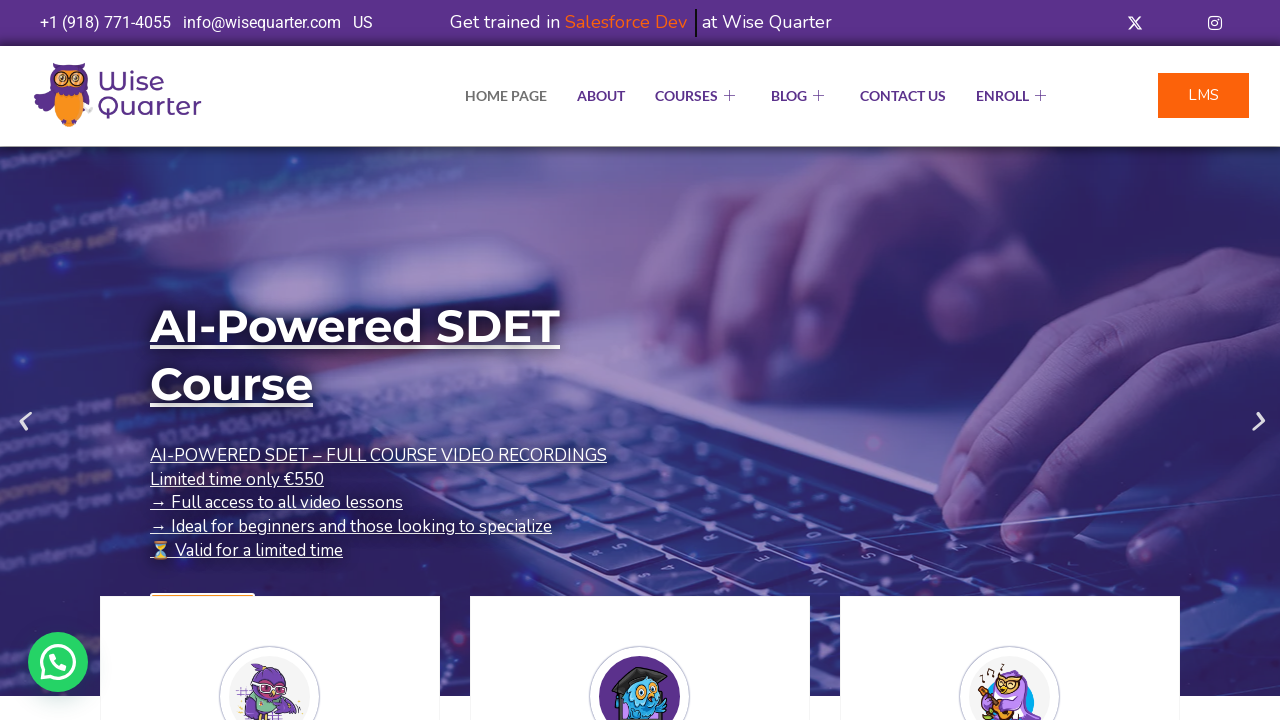

Retrieved current URL: https://wisequarter.com/
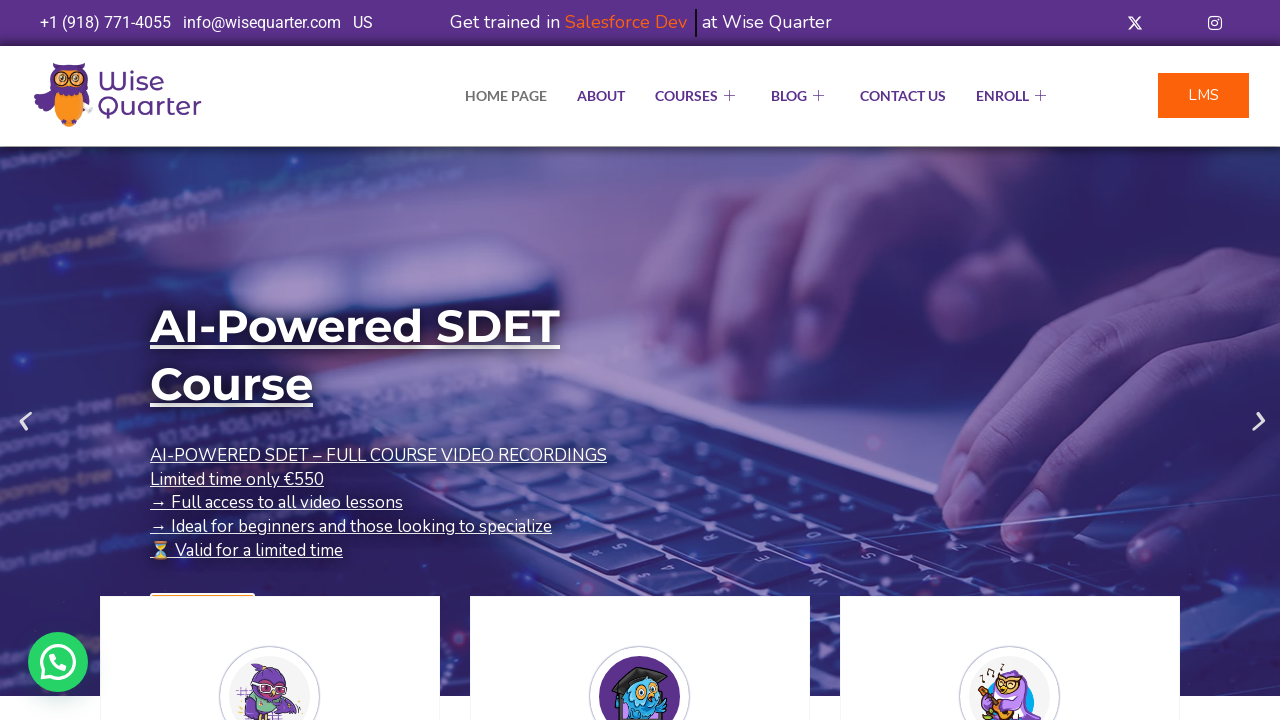

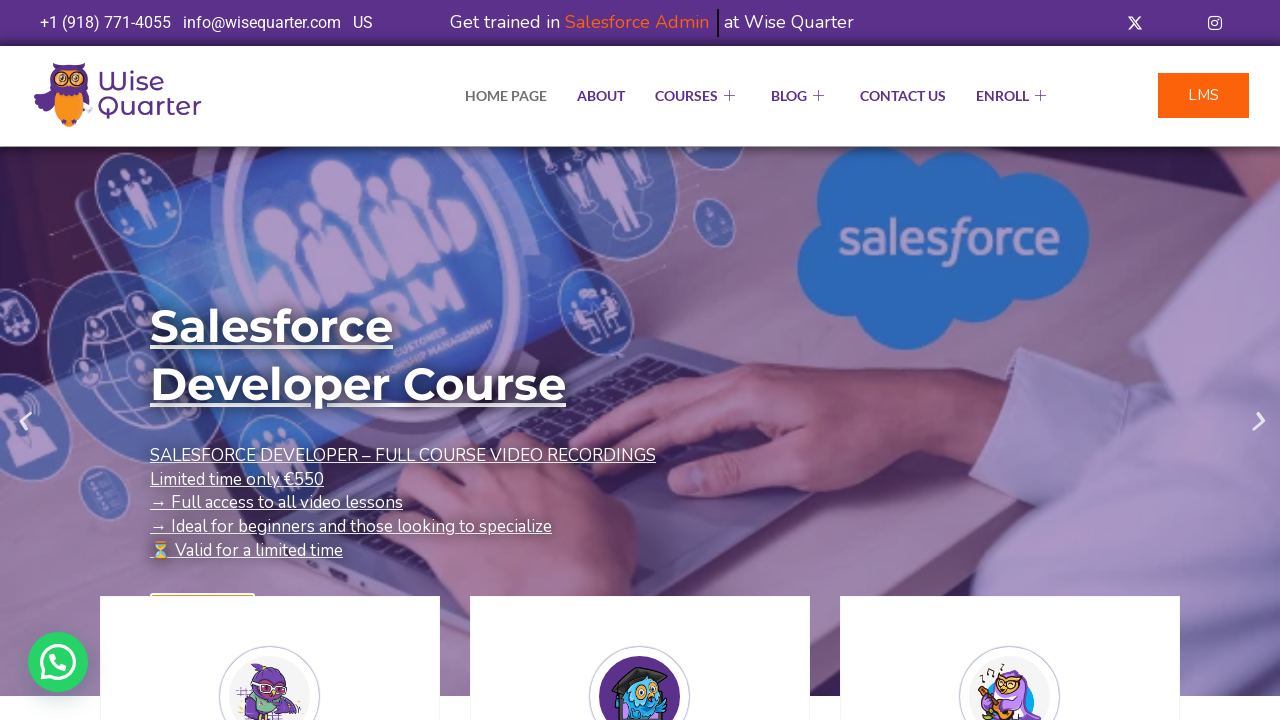